Navigates to GitHub and verifies the domain extraction

Starting URL: https://github.com/

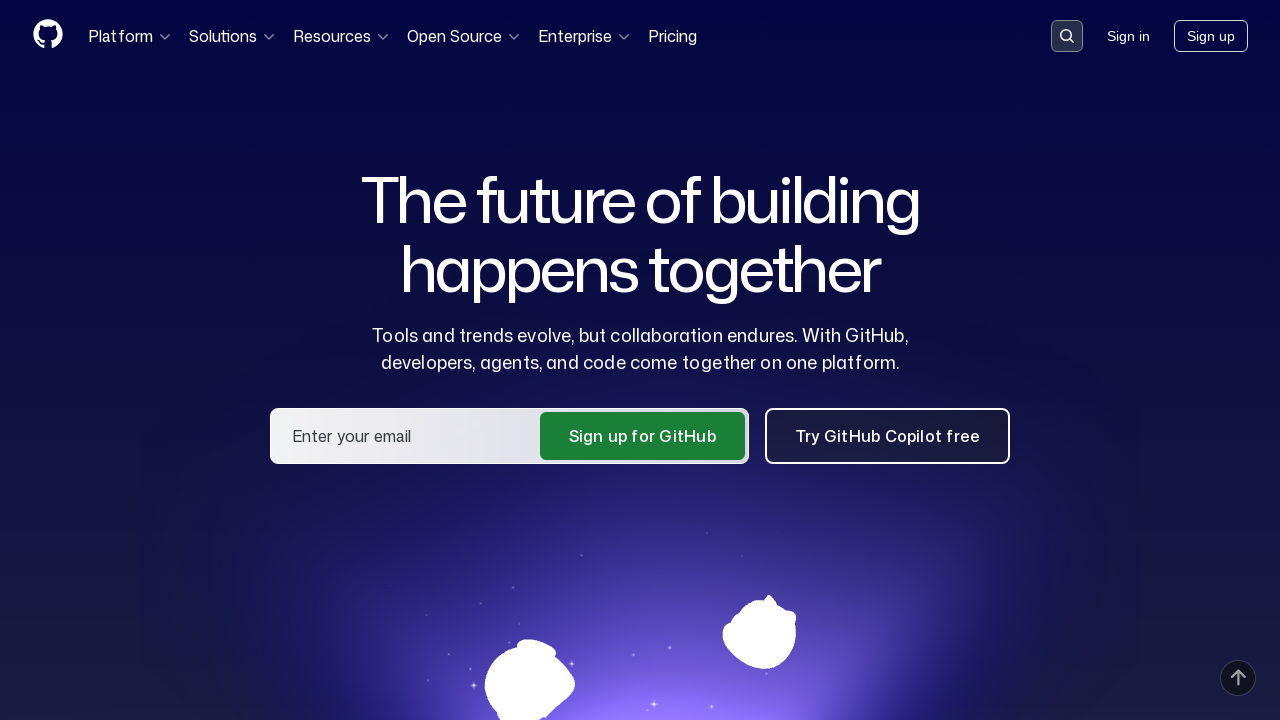

Navigated to https://github.com/
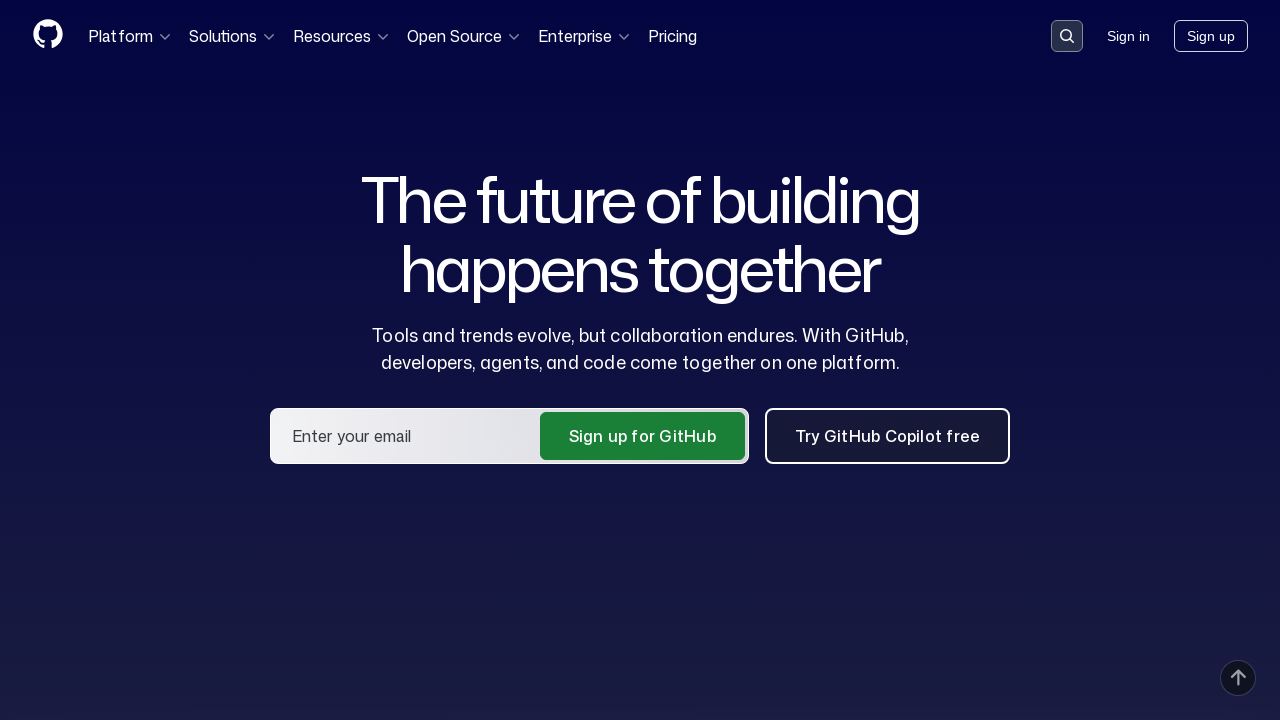

Parsed current URL
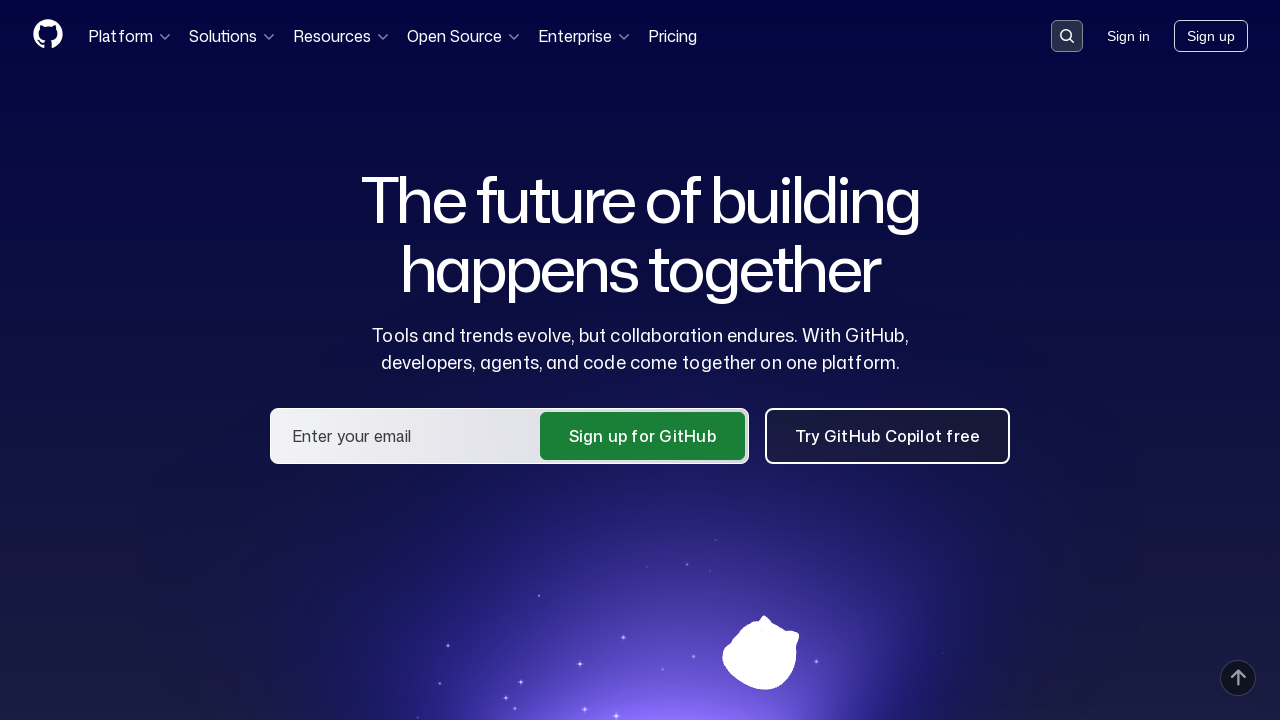

Extracted domain: github.com
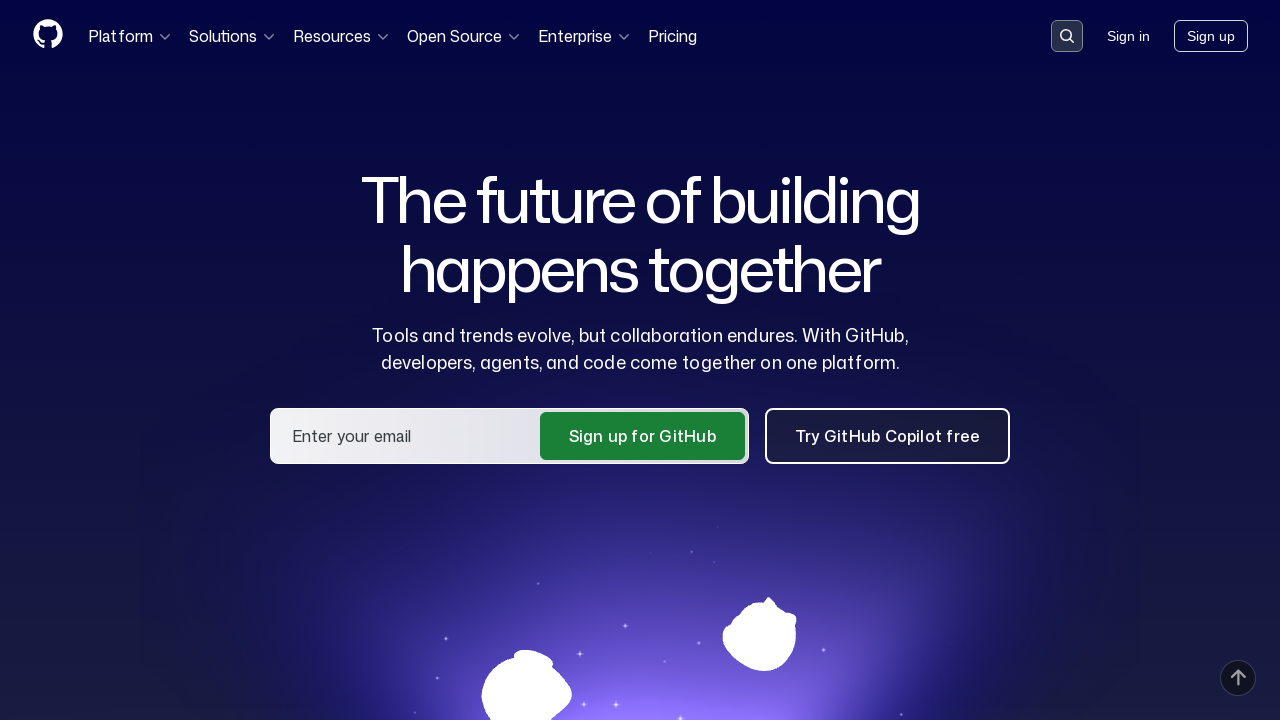

Verified domain is github.com
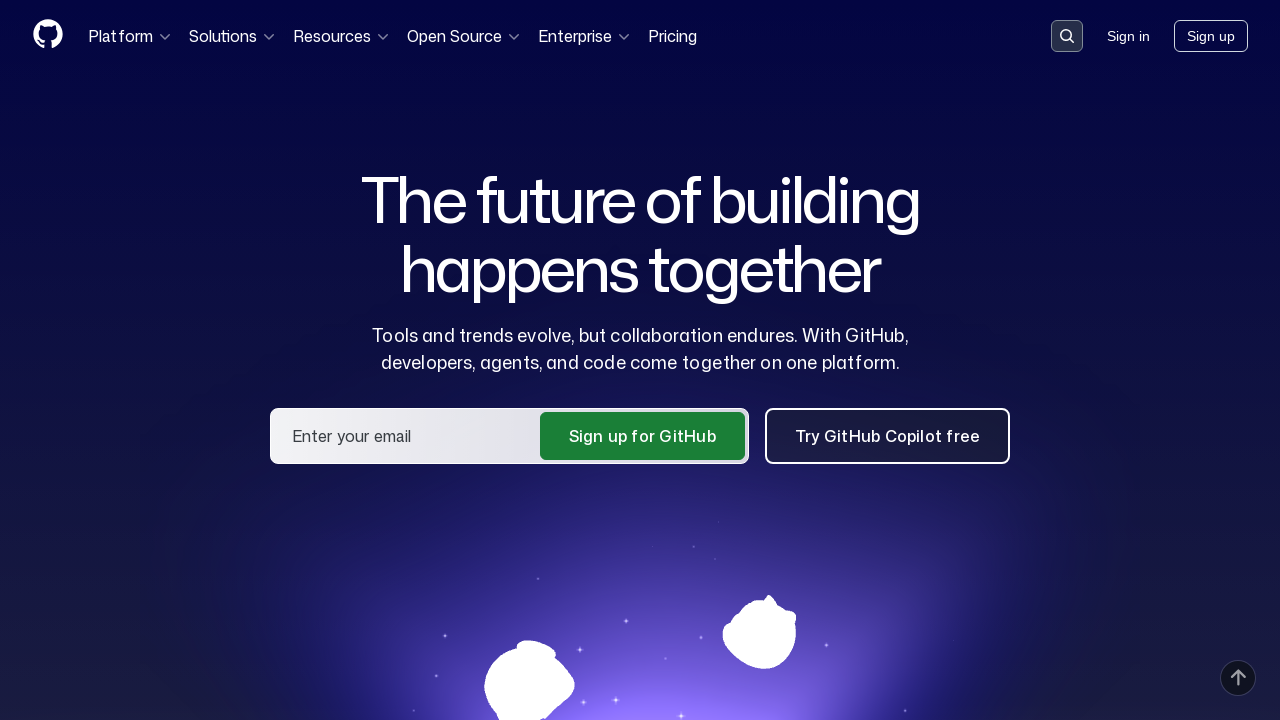

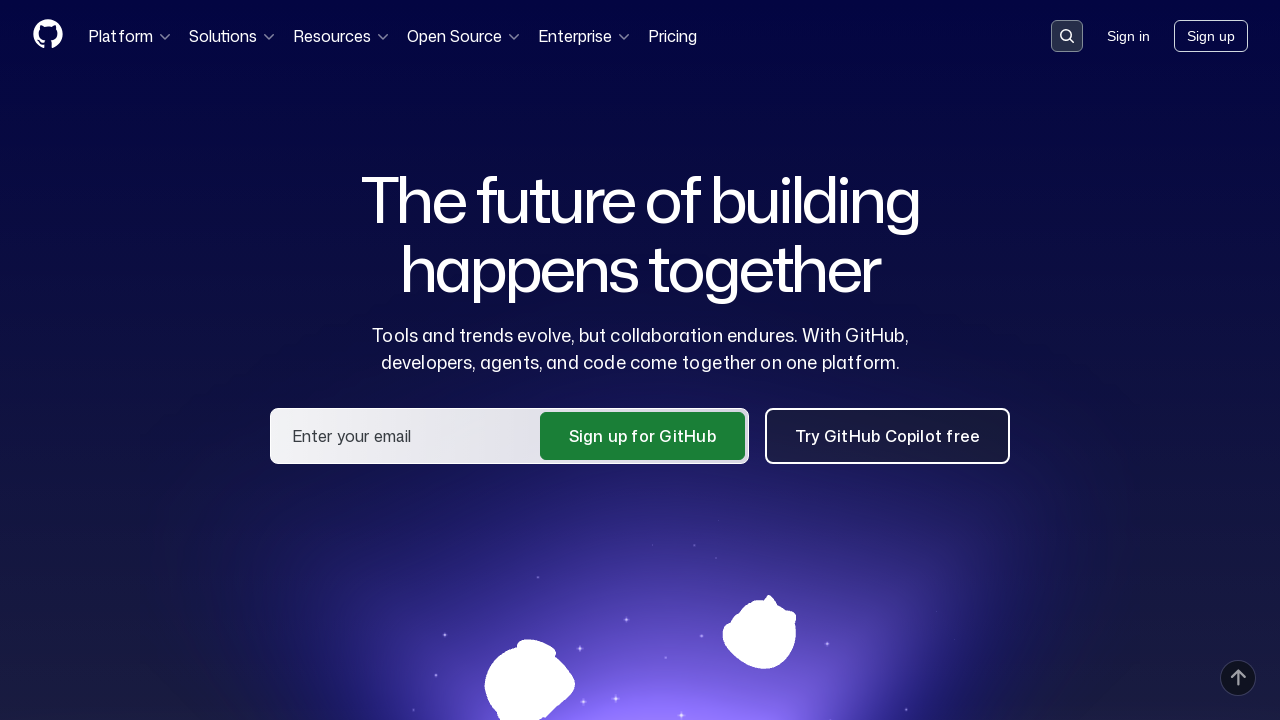